Tests drag and drop functionality by dragging an element from one location to another

Starting URL: https://testautomationpractice.blogspot.com/

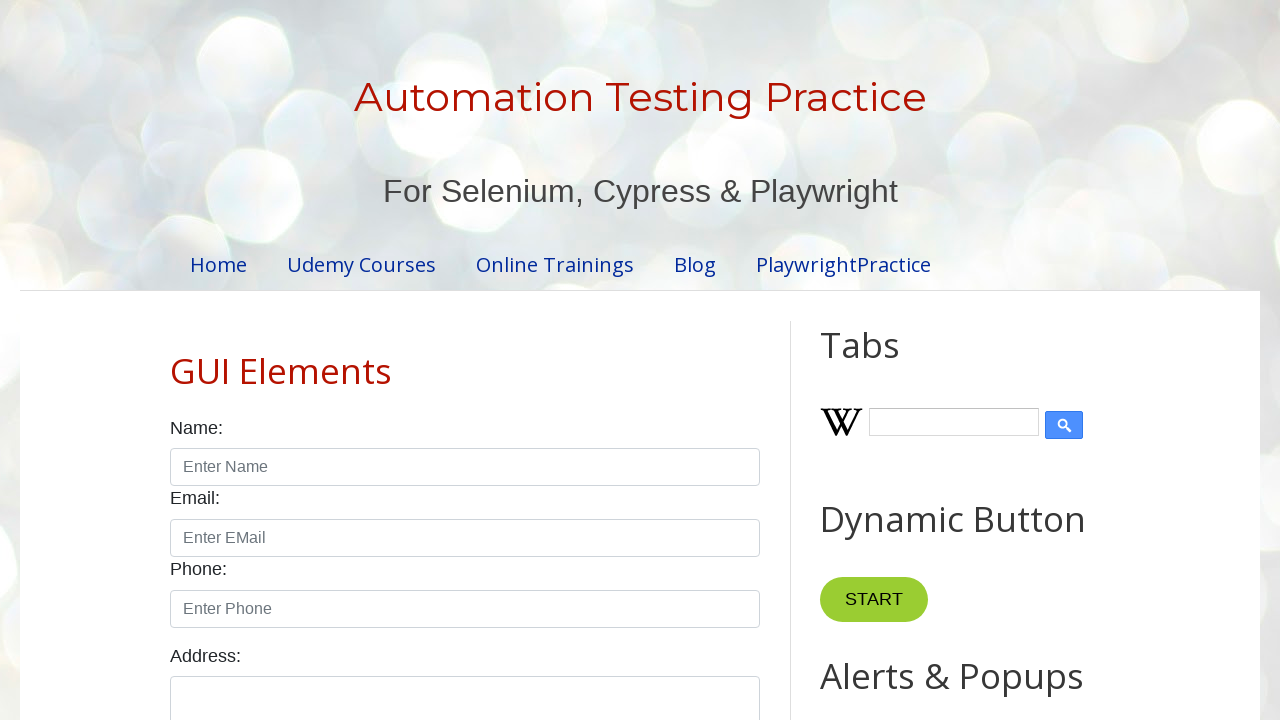

Located draggable element with id 'draggable'
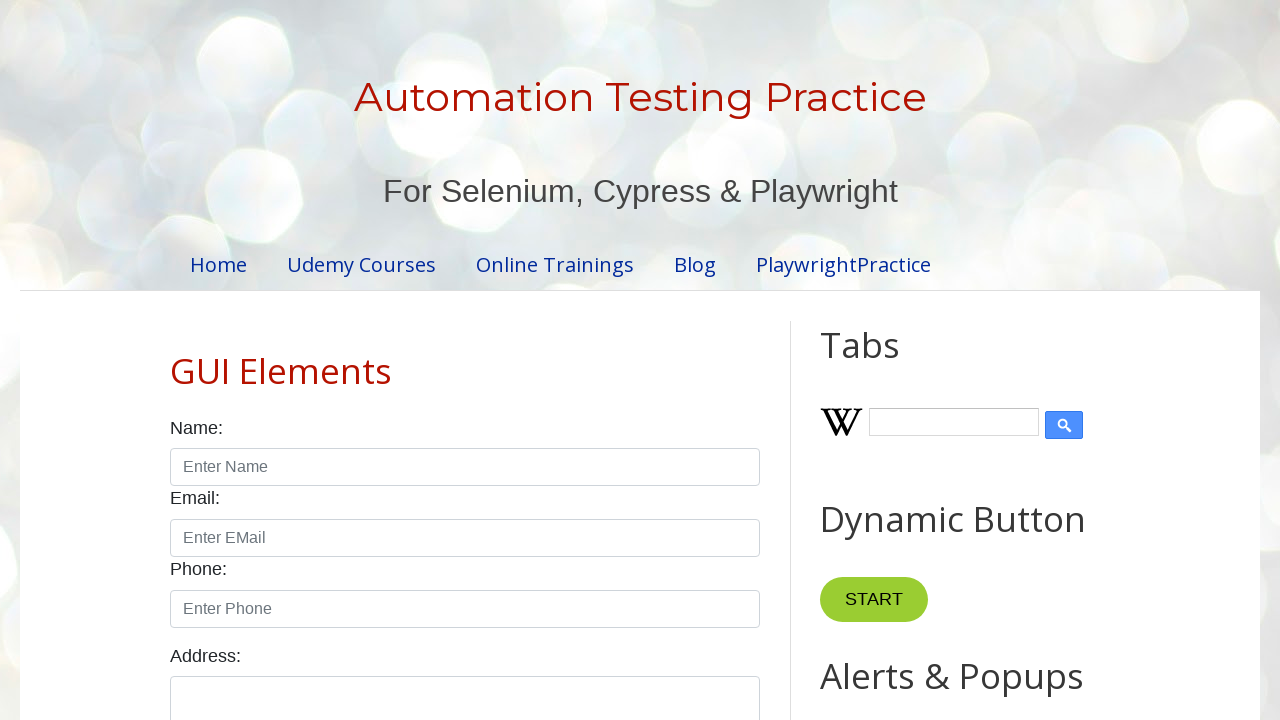

Located droppable element with id 'droppable'
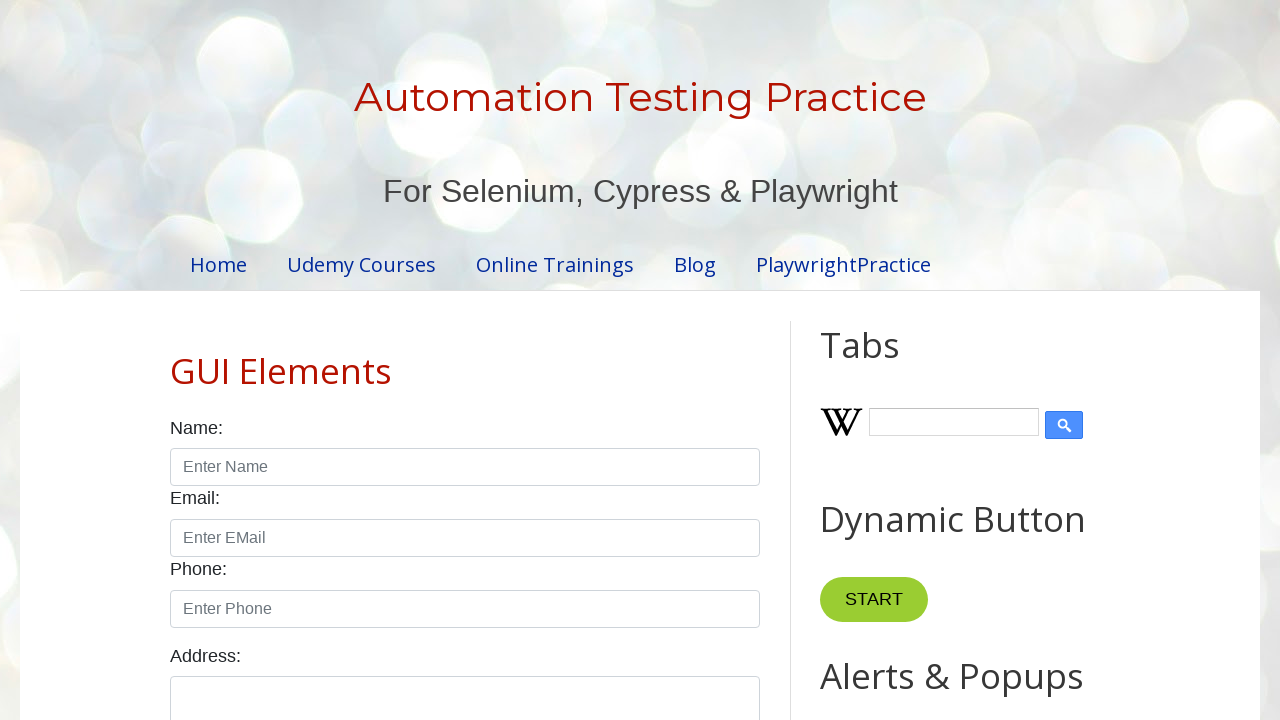

Dragged element from draggable to droppable area at (1015, 386)
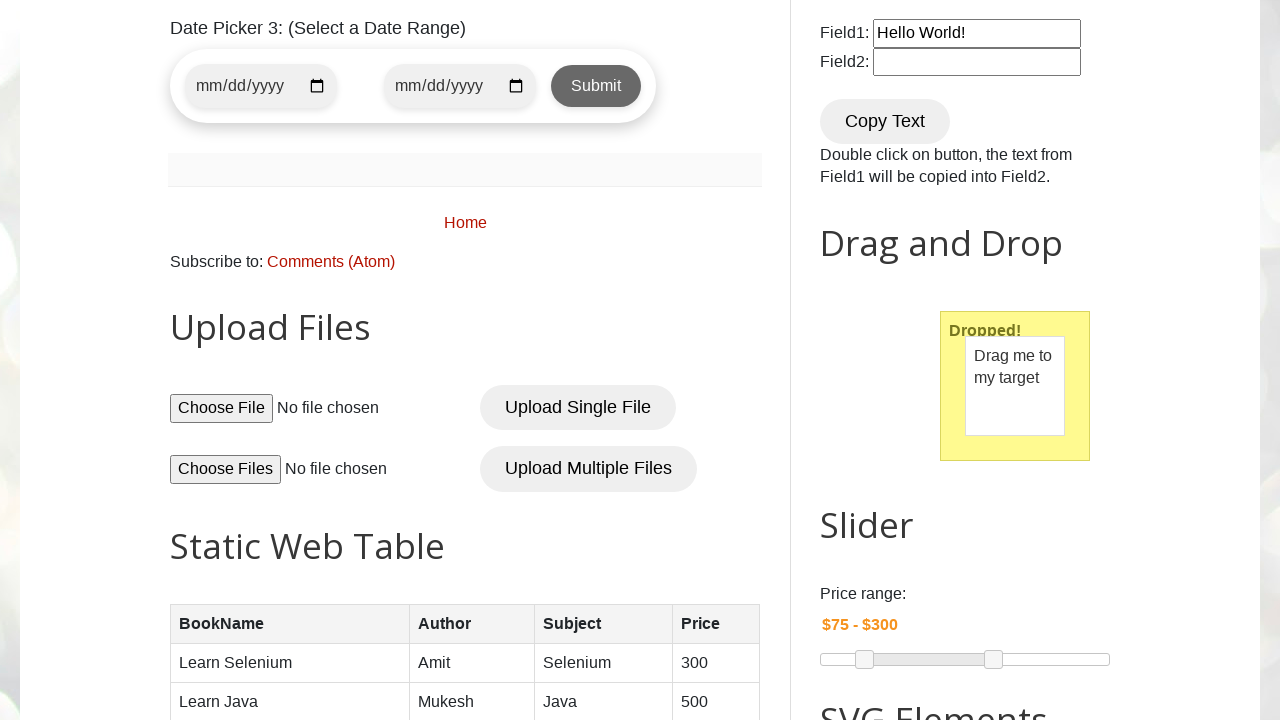

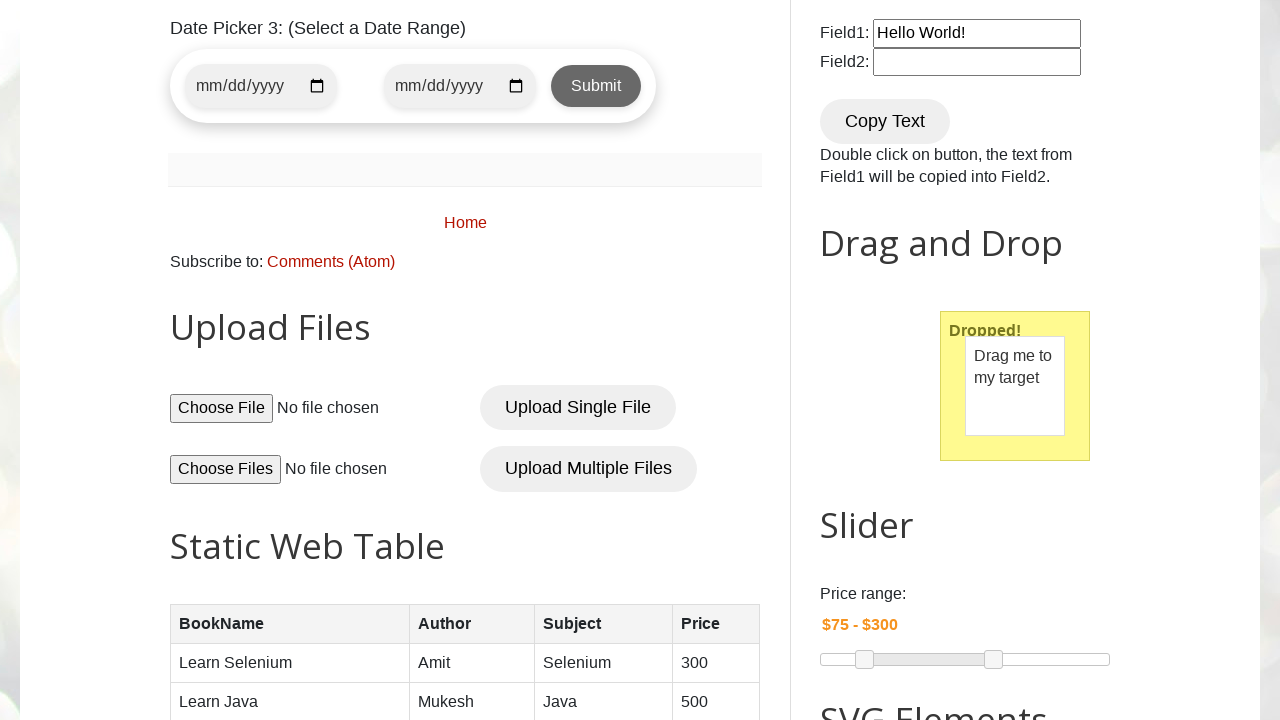